Tests JavaScript alert popup handling by triggering an alert box, accepting it, then triggering a confirm box and dismissing it

Starting URL: https://demo.automationtesting.in/Alerts.html

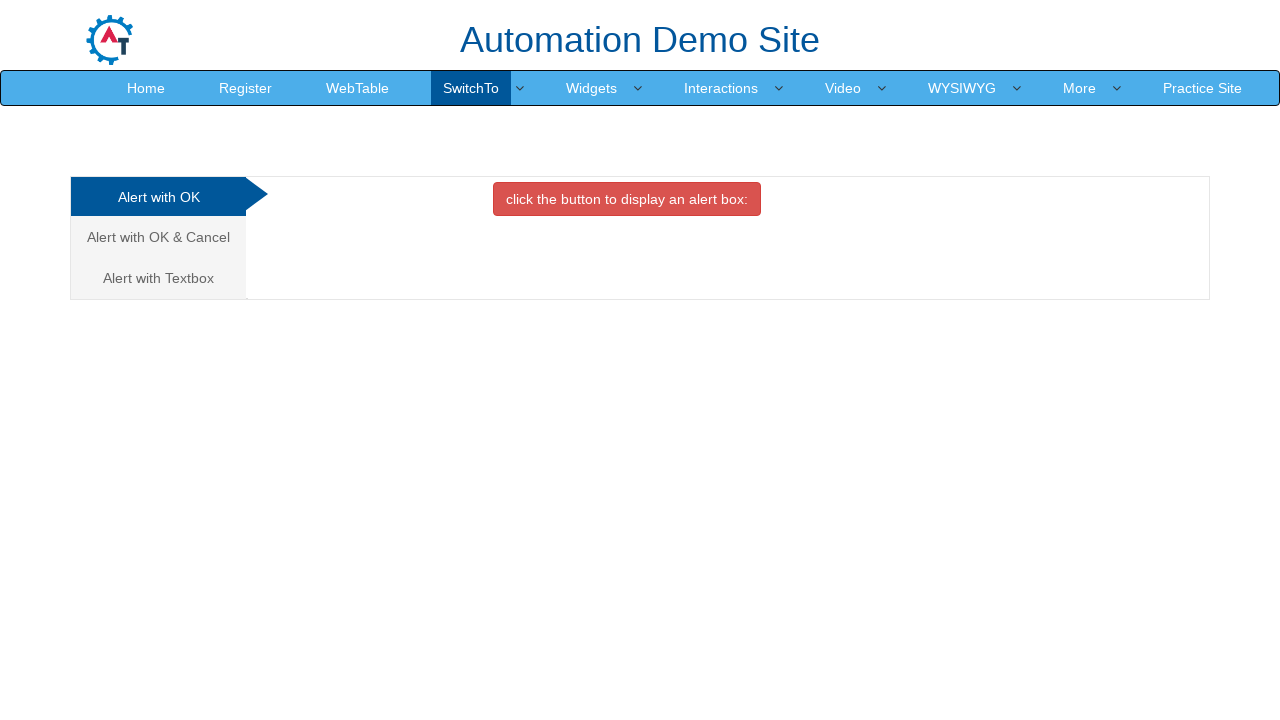

Clicked button to trigger simple alert box at (627, 199) on button[onclick='alertbox()']
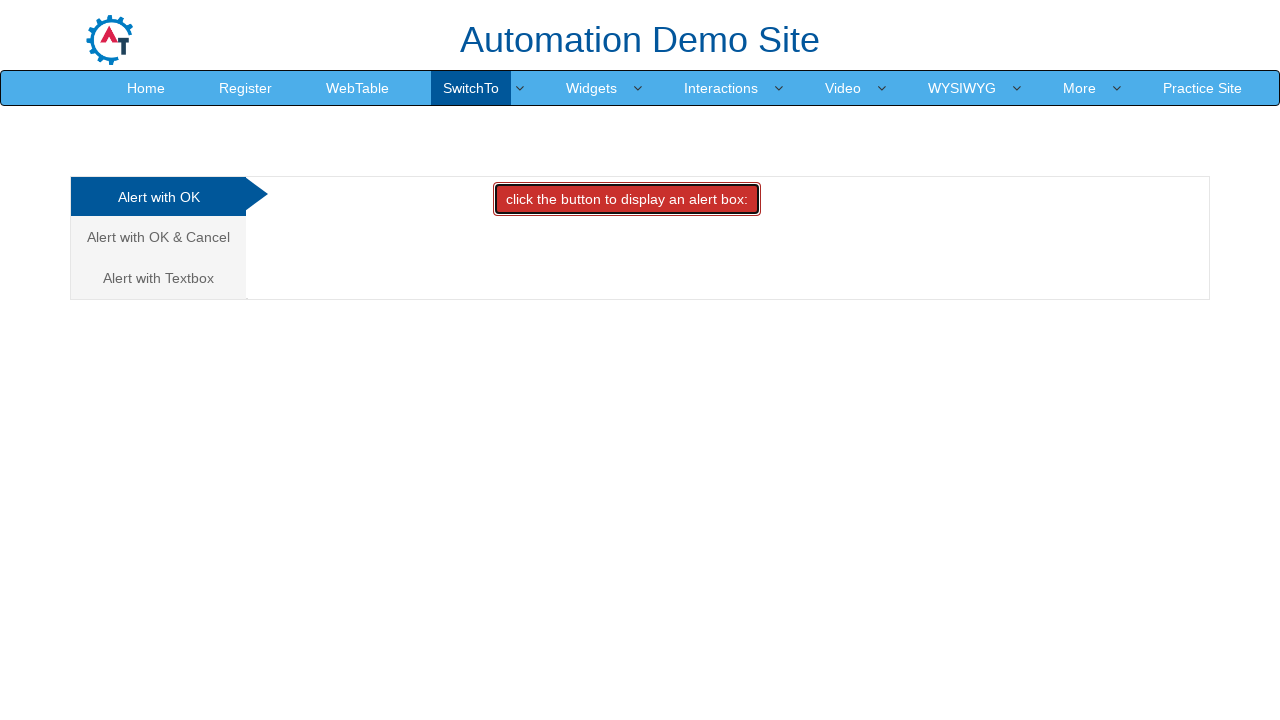

Set up dialog handler to accept alerts
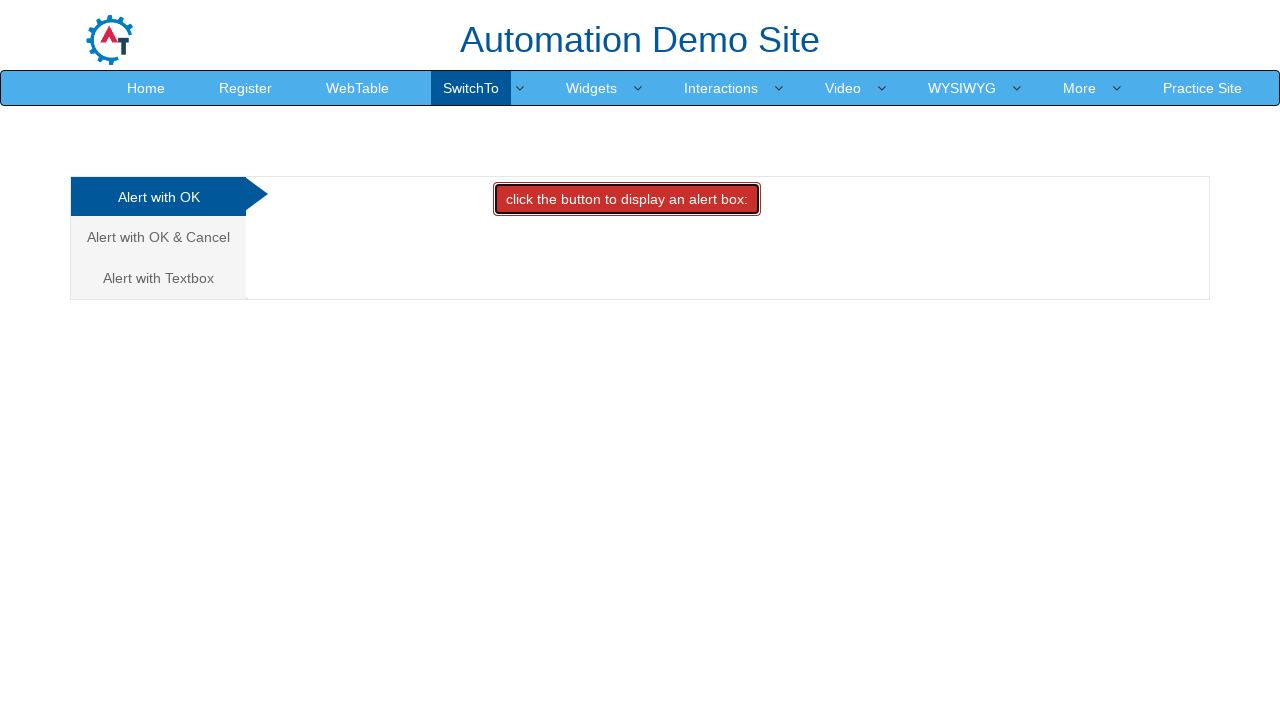

Waited 1000ms for alert to be accepted
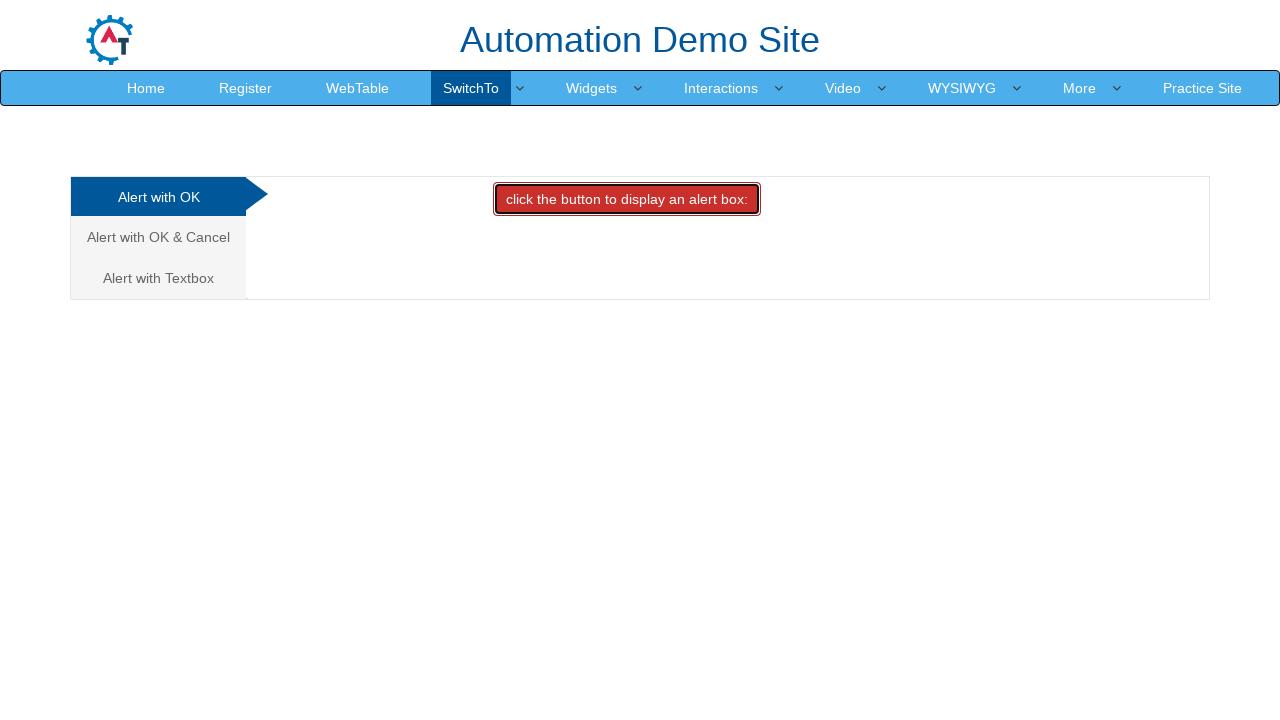

Clicked on 'Alert with OK & Cancel' tab at (158, 237) on xpath=//a[text()='Alert with OK & Cancel ']
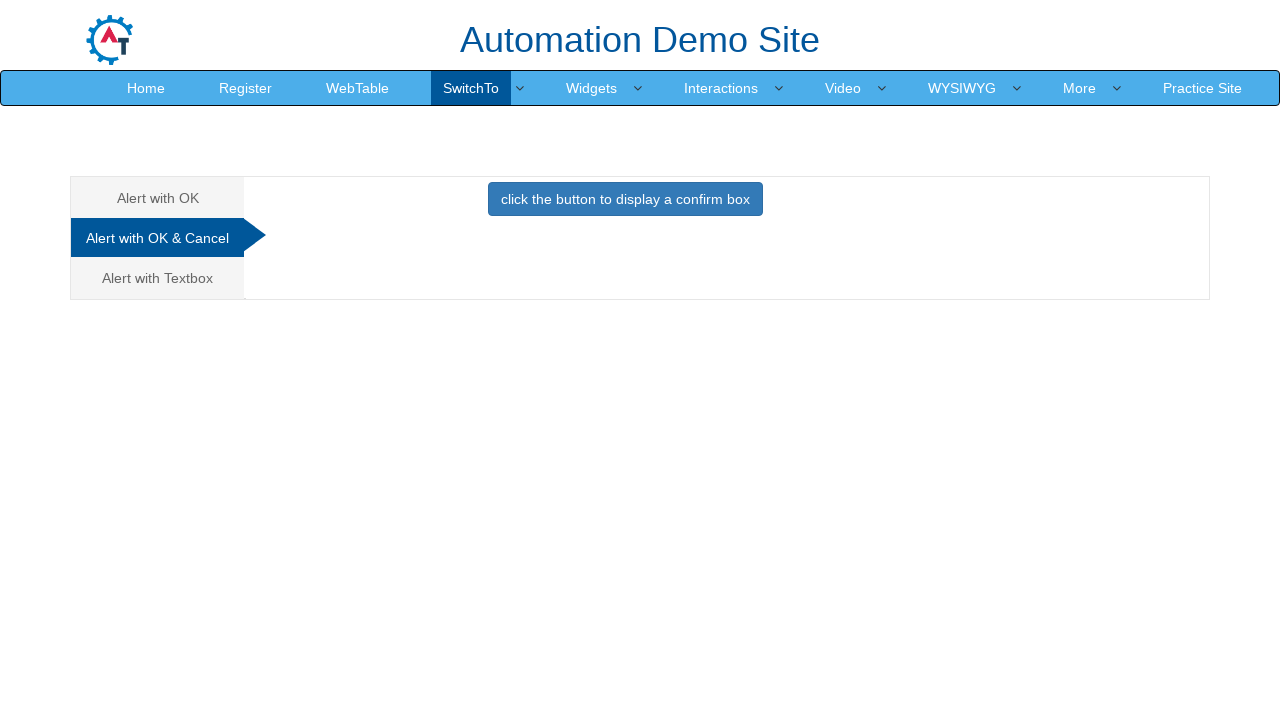

Set up dialog handler to dismiss confirm boxes
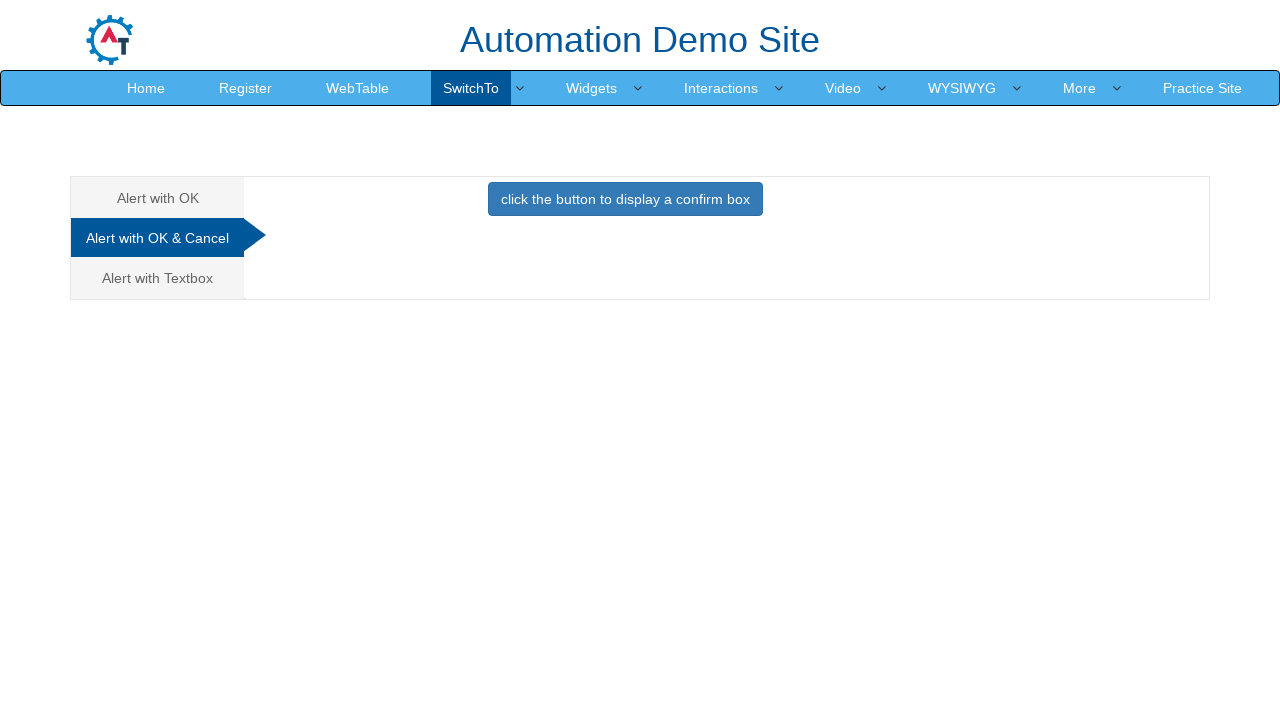

Clicked button to trigger confirm box at (625, 199) on button[onclick='confirmbox()']
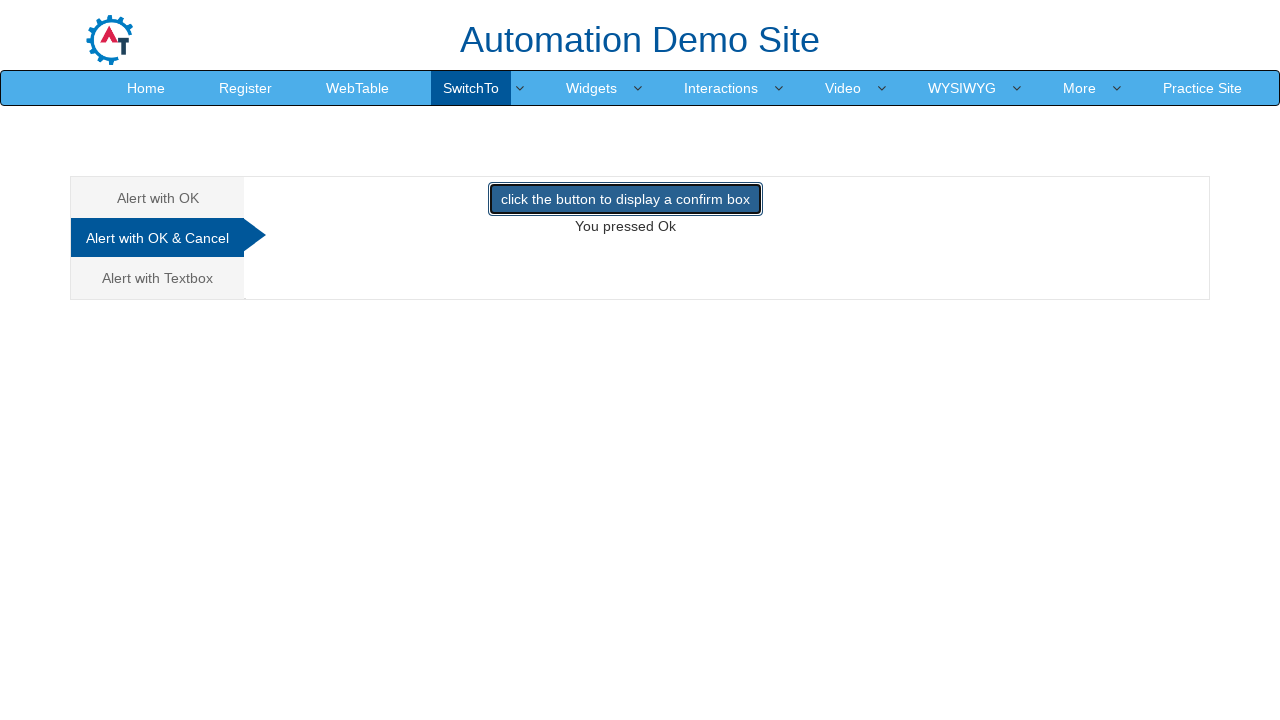

Waited 1000ms for confirm box to be dismissed
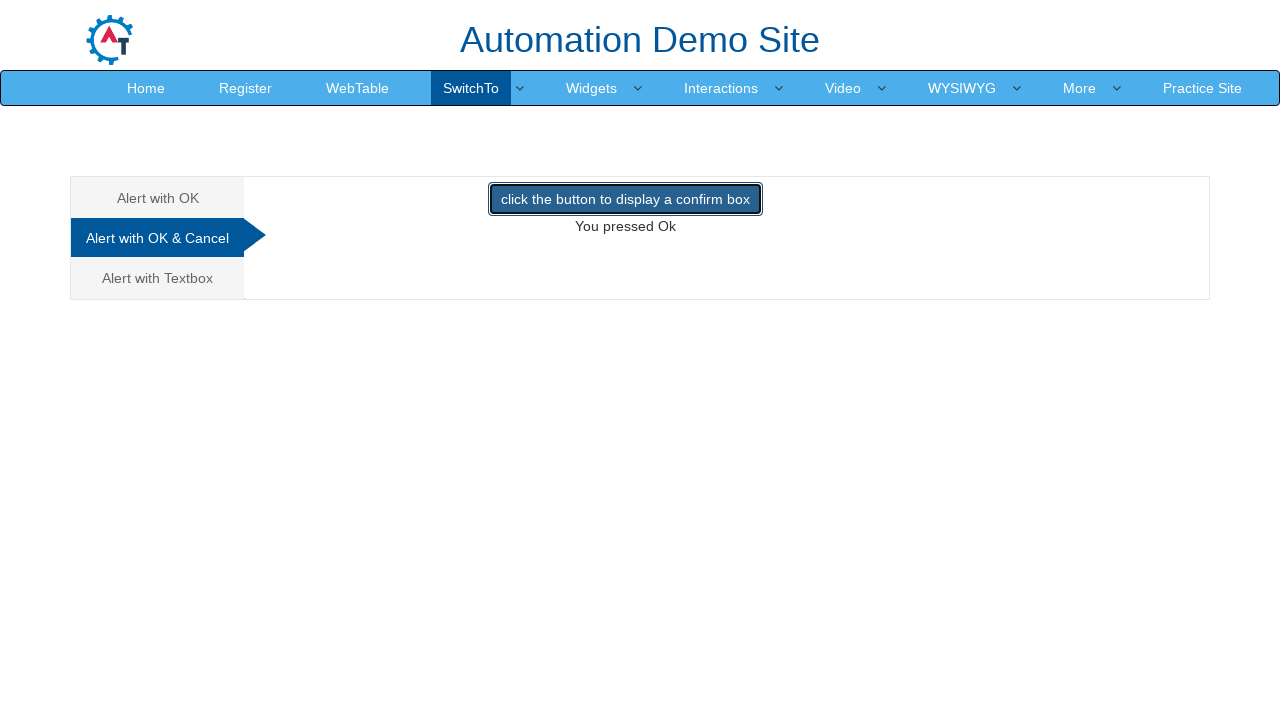

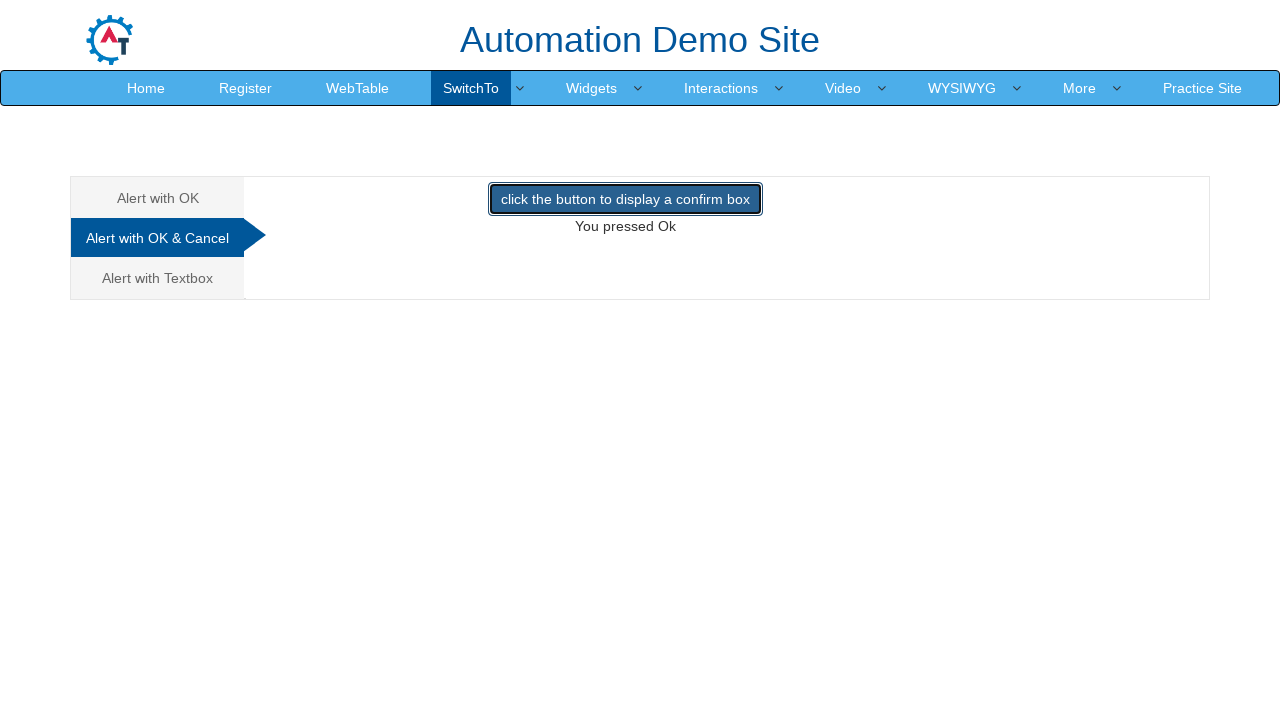